Tests handling of multiple browser tabs by clicking a button that opens multiple windows, then verifying each new tab has loaded properly and has a title

Starting URL: https://demo.automationtesting.in/Windows.html

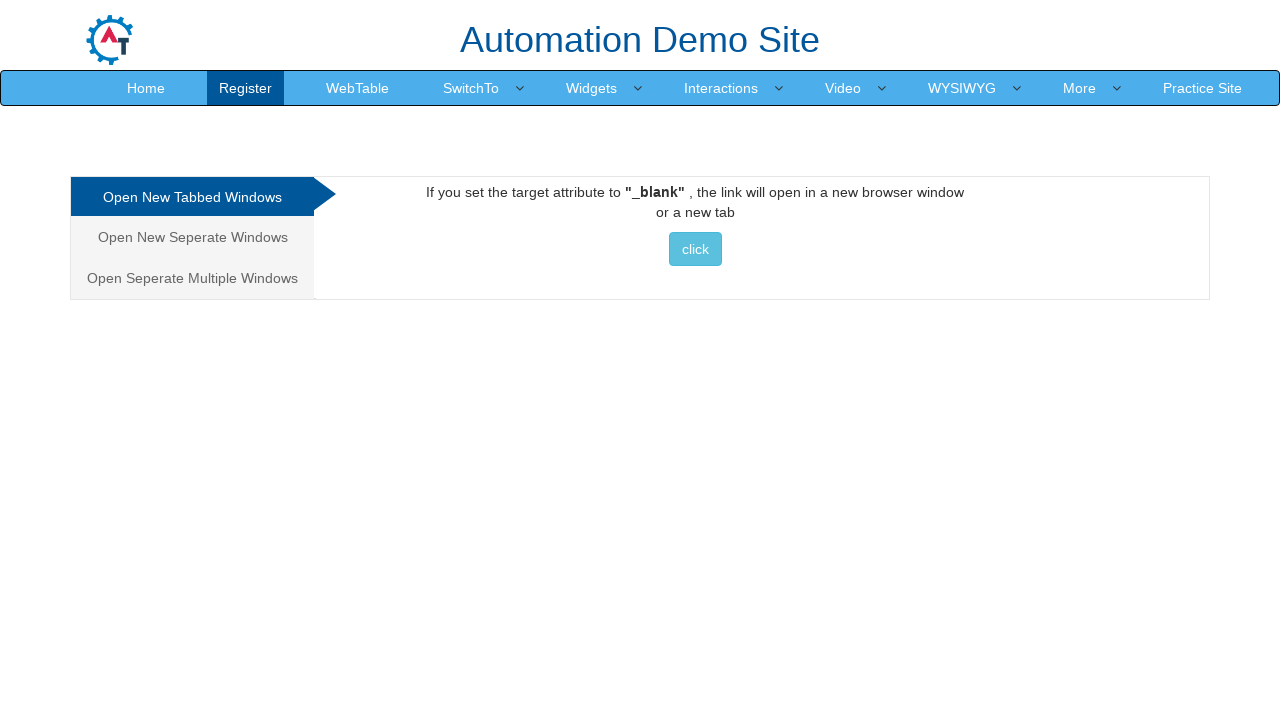

Clicked on the 'Multiple' tab option at (192, 278) on [href='#Multiple']
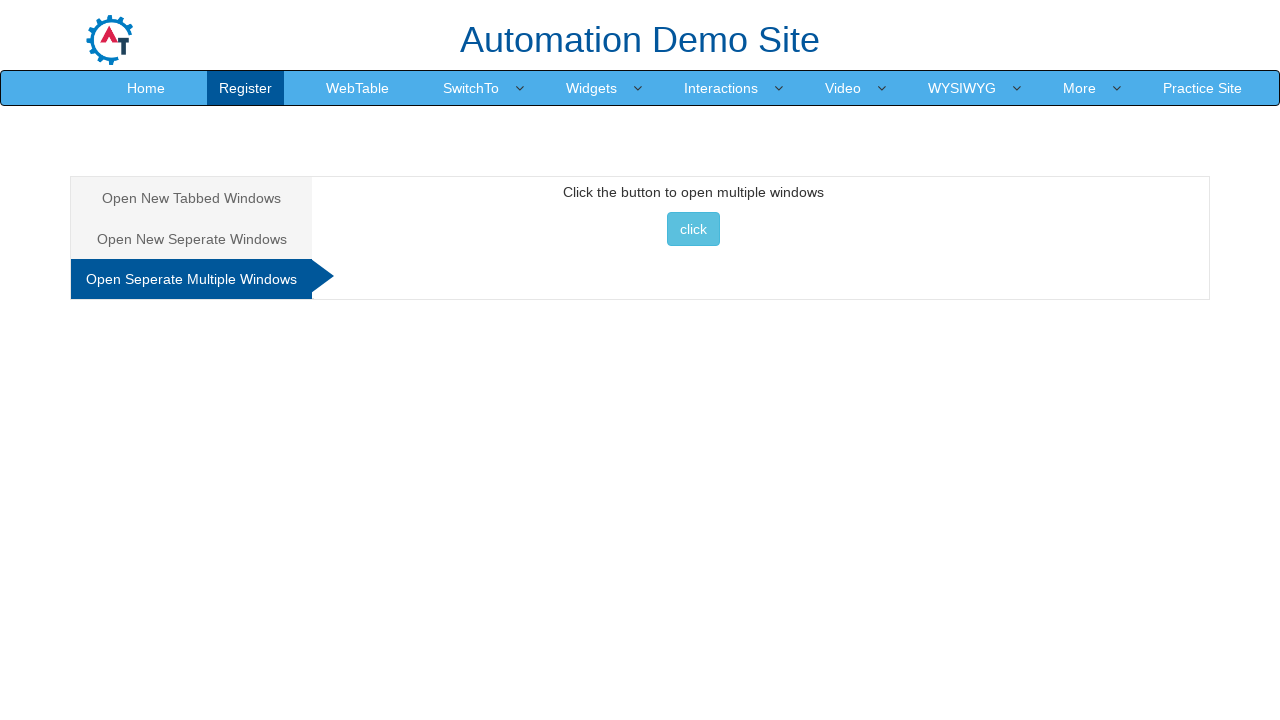

Retrieved initial page count
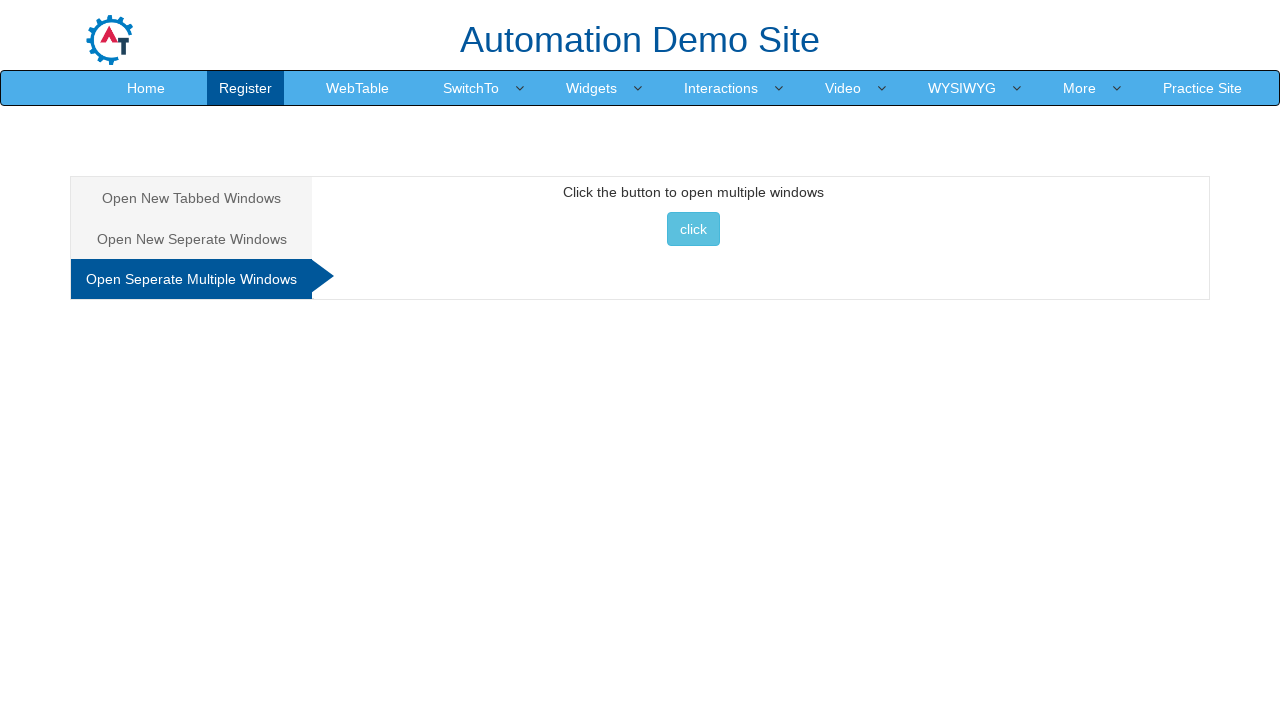

Clicked button to open multiple windows at (693, 229) on [onclick='multiwindow()']
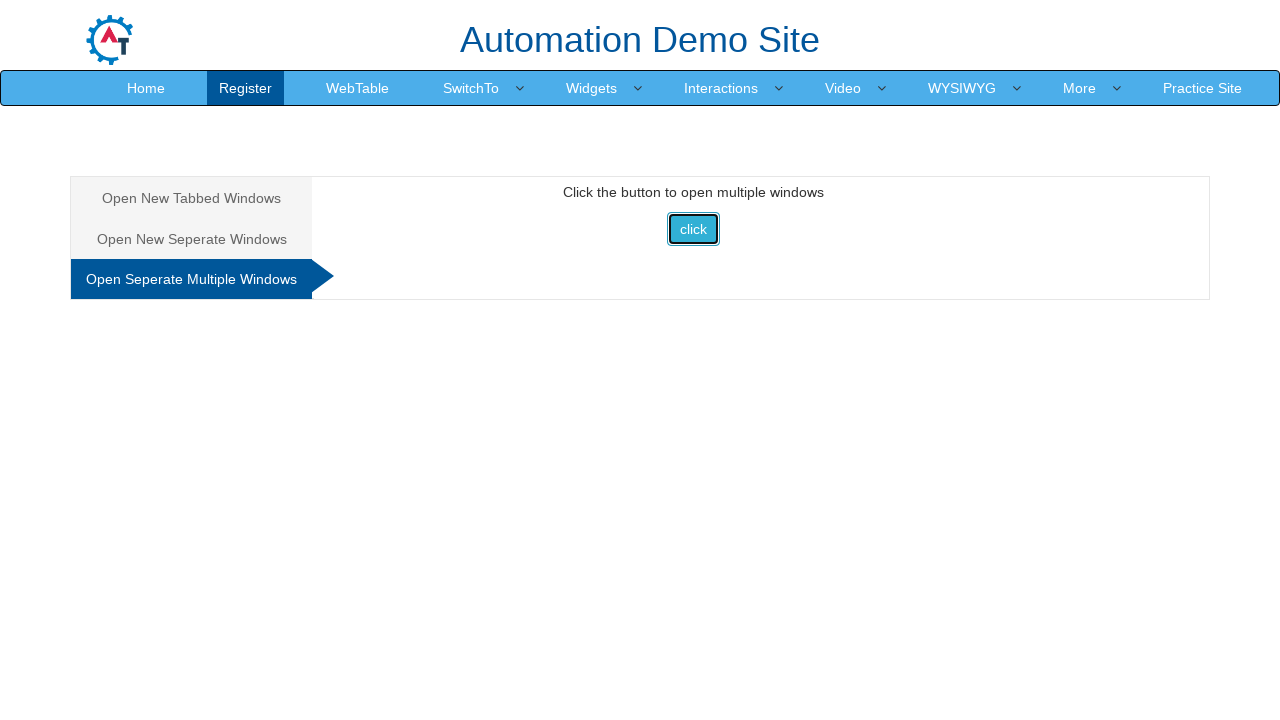

Waited 2 seconds for new tabs to open
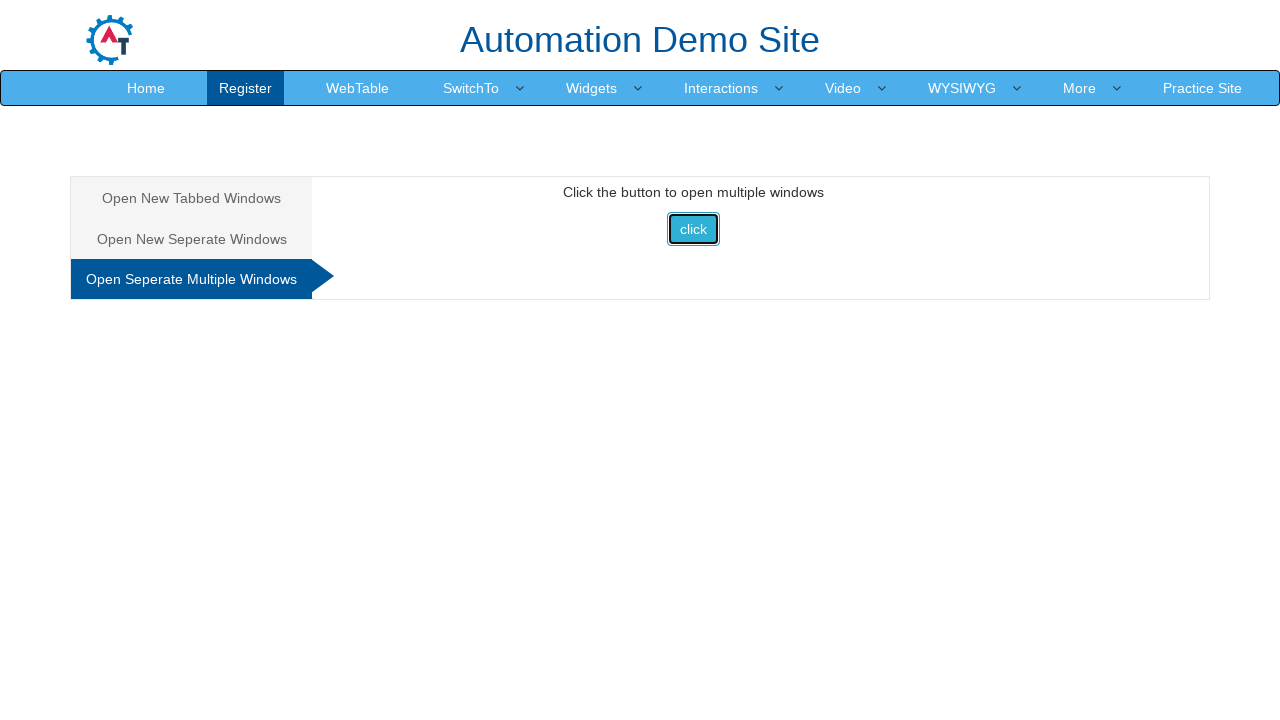

Retrieved all current pages from context
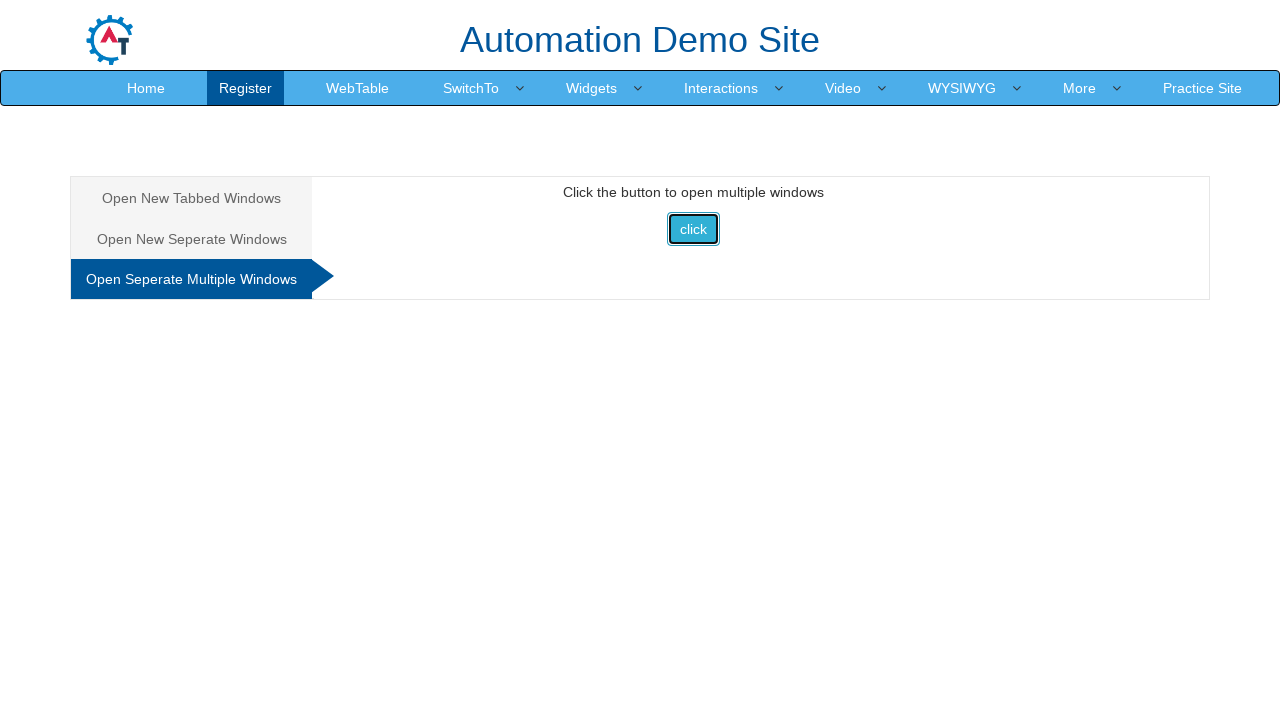

Identified 2 new pages that were opened
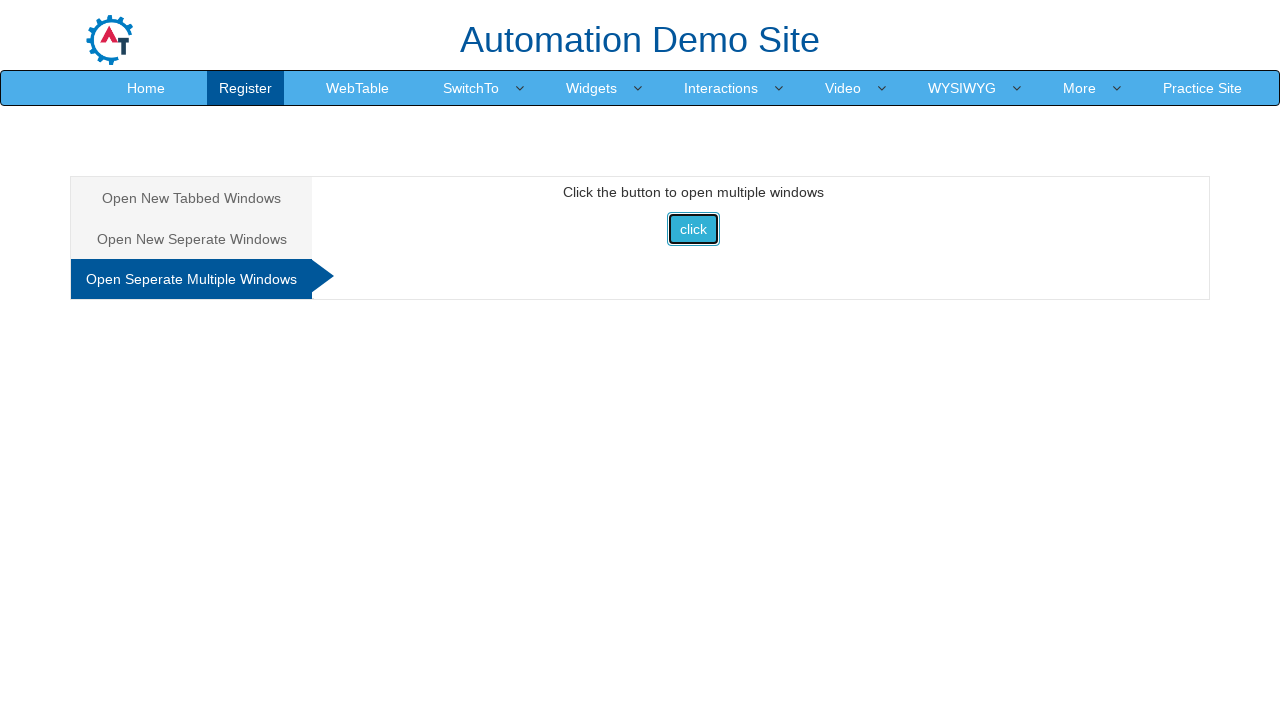

New page 1 reached load state
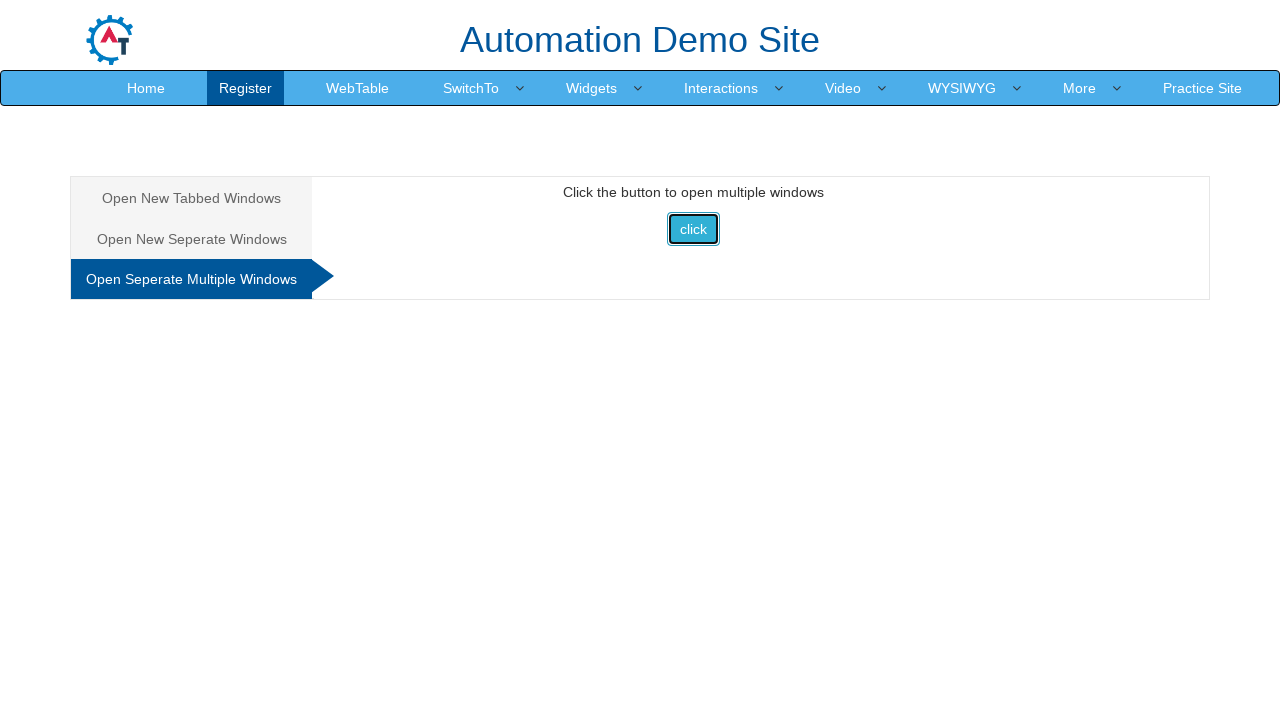

Retrieved title of new page 1: 'Selenium'
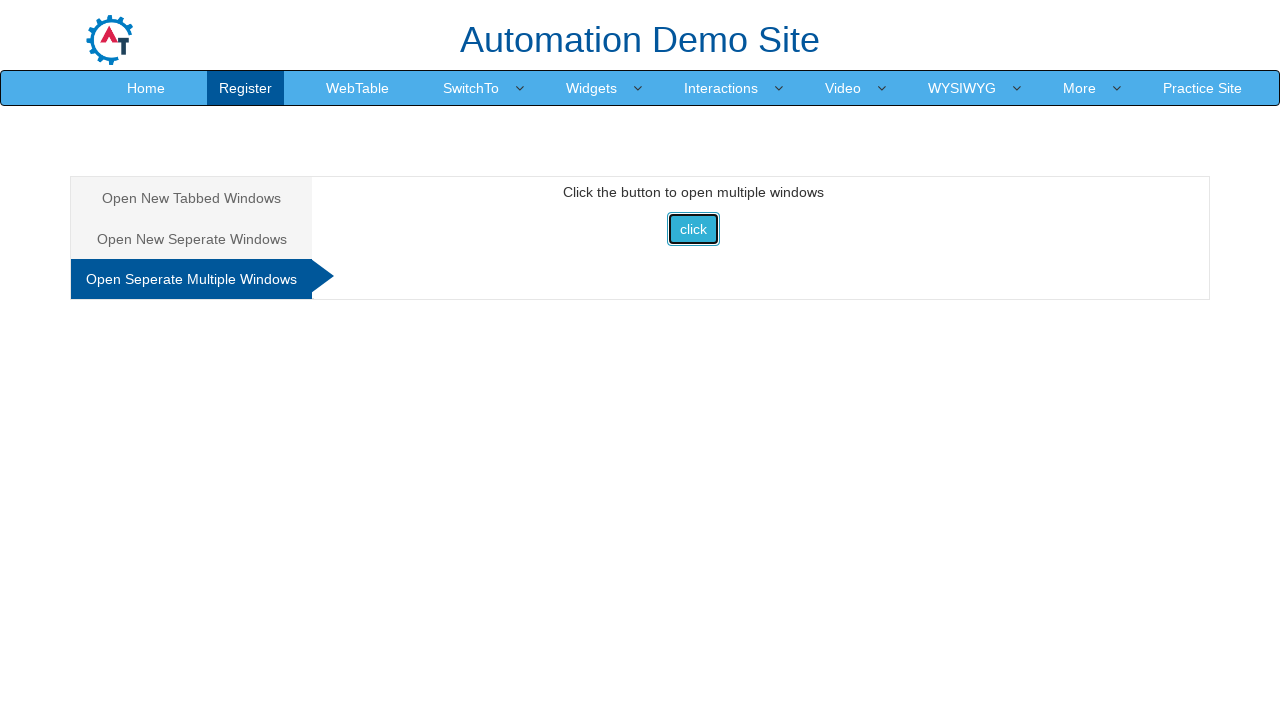

New page 2 reached load state
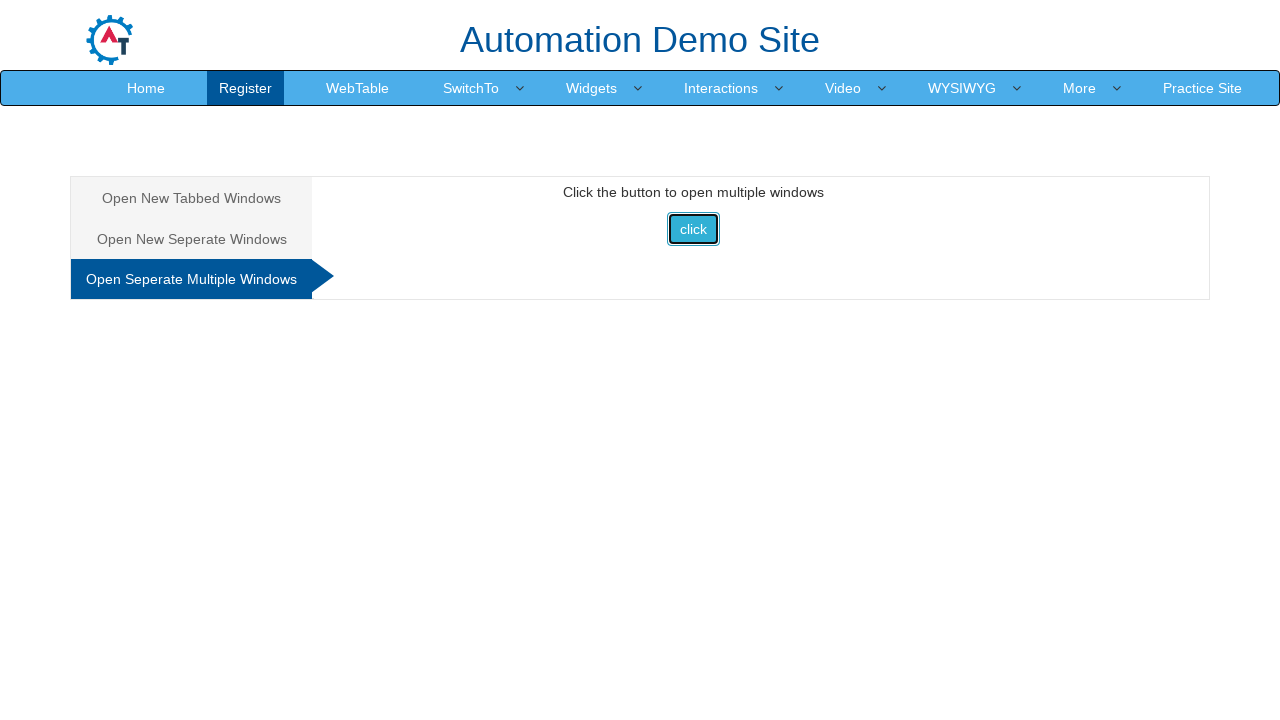

Retrieved title of new page 2: 'Index'
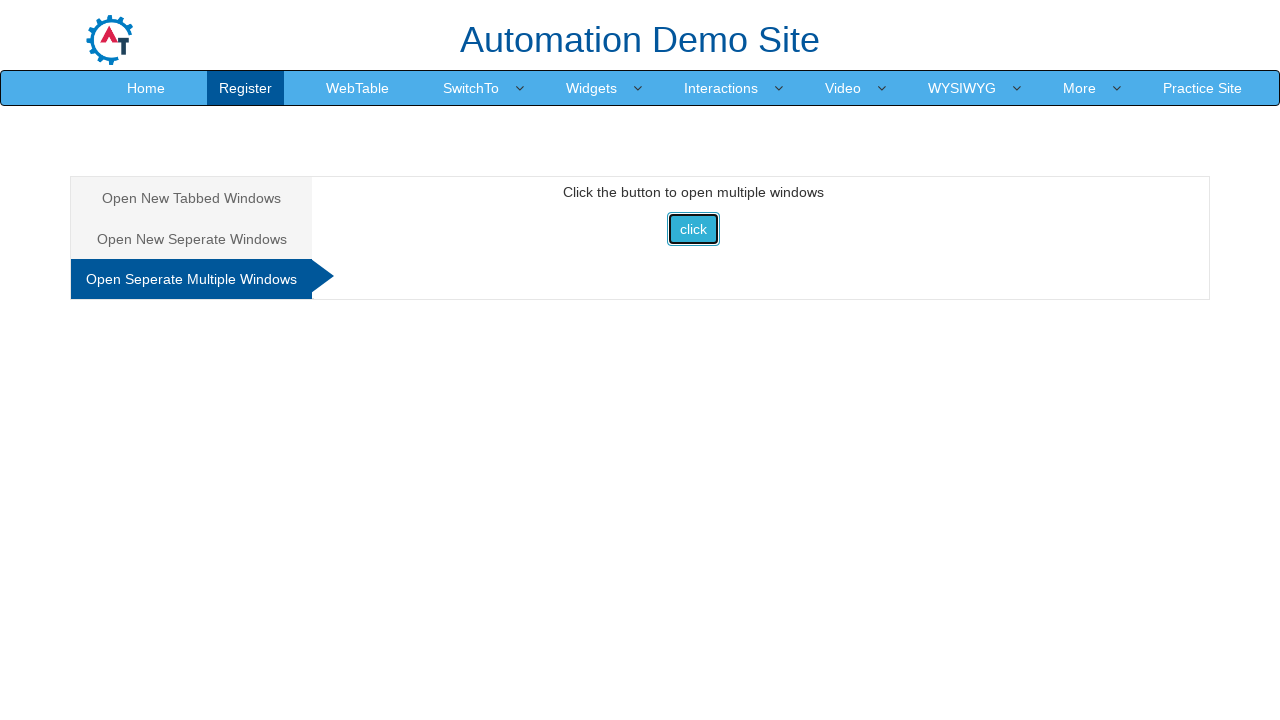

Brought original page back to front
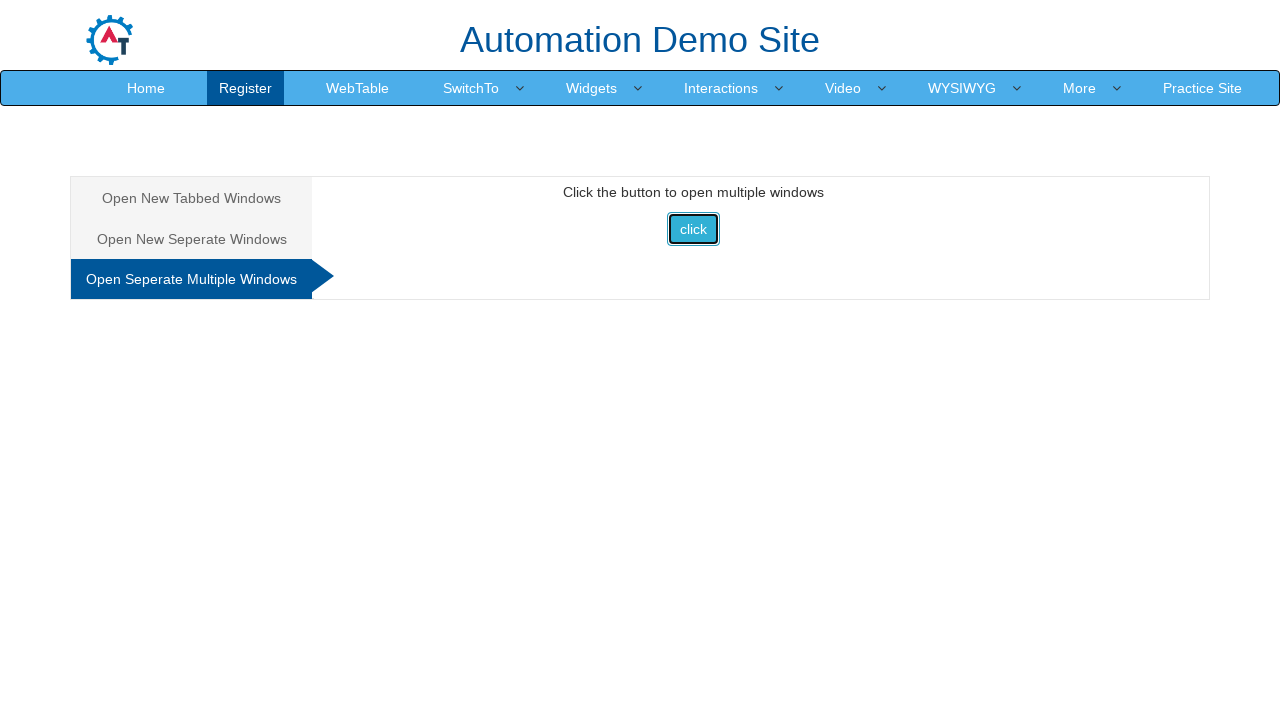

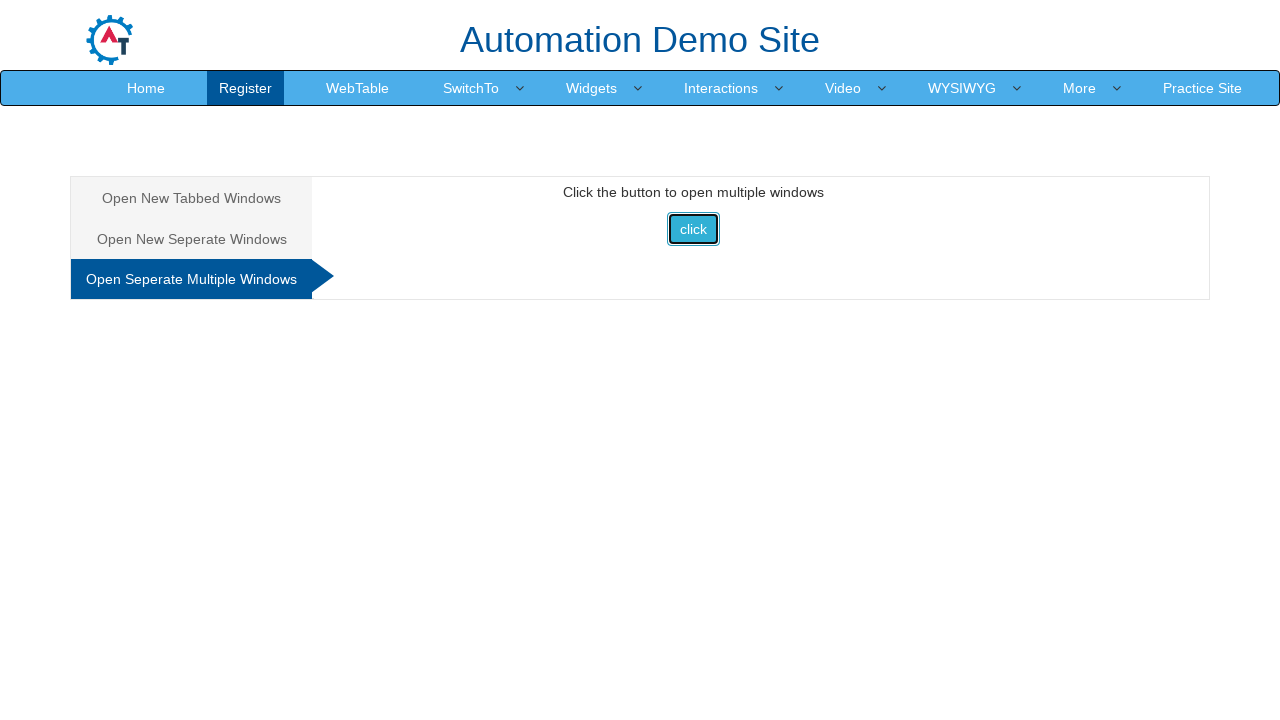